Navigates through The Internet test site by clicking on A/B Testing link, then clicking on Elemental Selenium link, and verifying page content is accessible

Starting URL: https://the-internet.herokuapp.com/

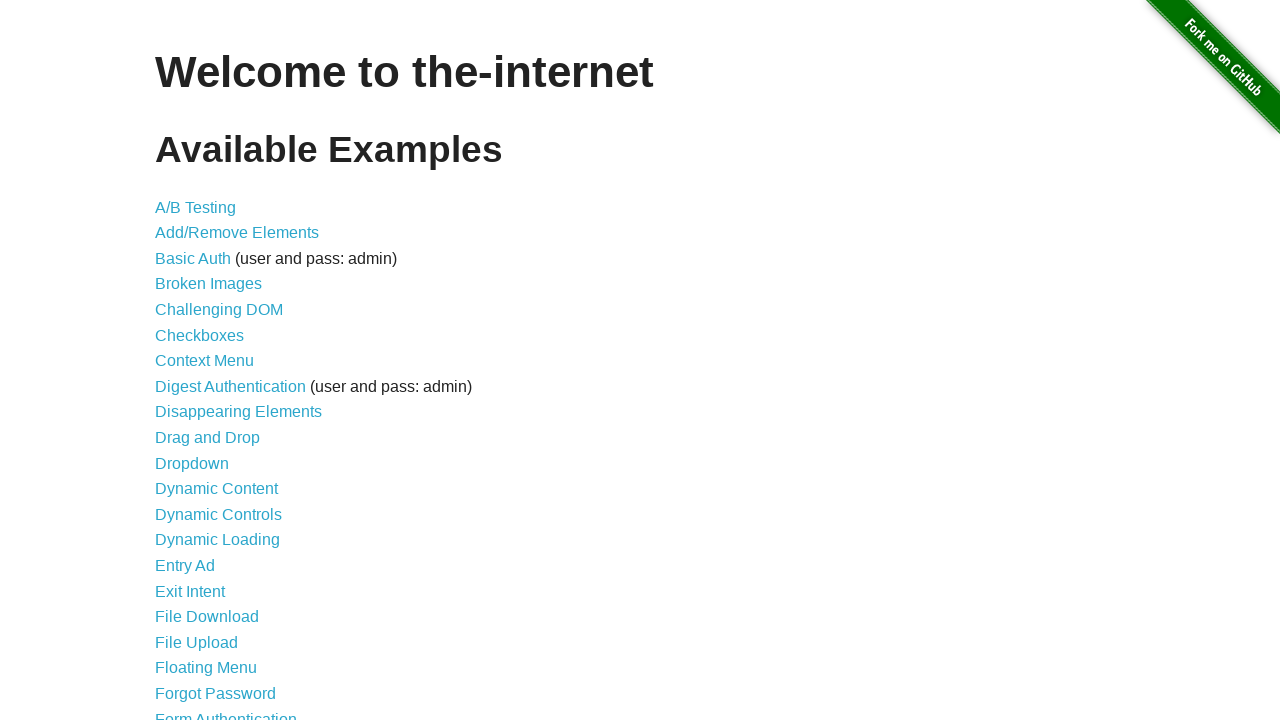

Clicked on A/B Testing link at (196, 207) on a:has-text('A/B Testing')
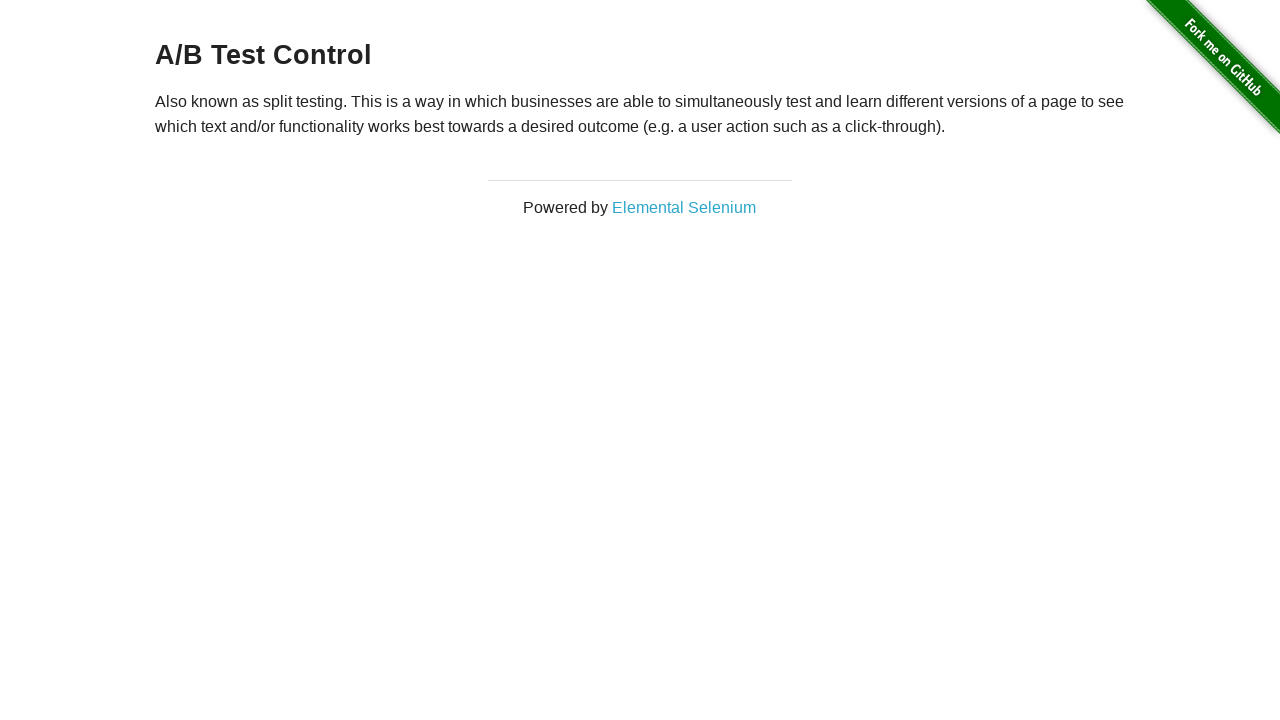

Clicked on Elemental Selenium link at (684, 207) on a:has-text('Elemental Selenium')
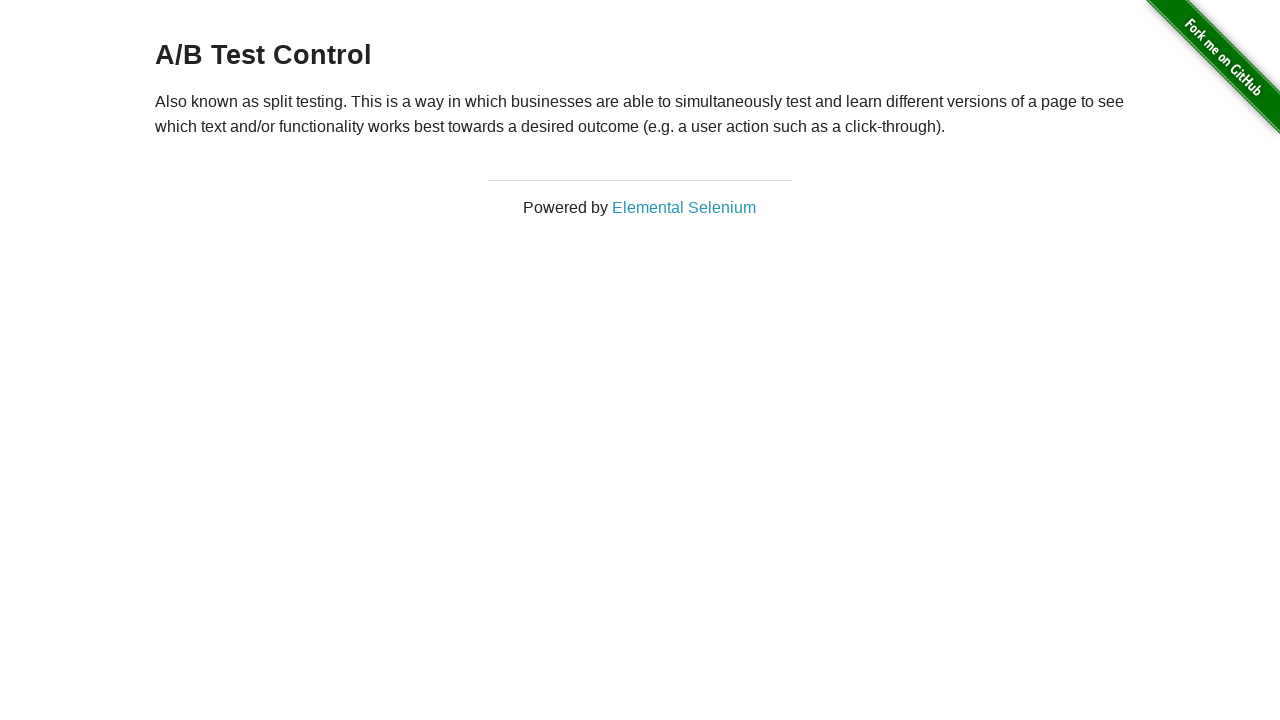

Waited for h3 element to be present on page
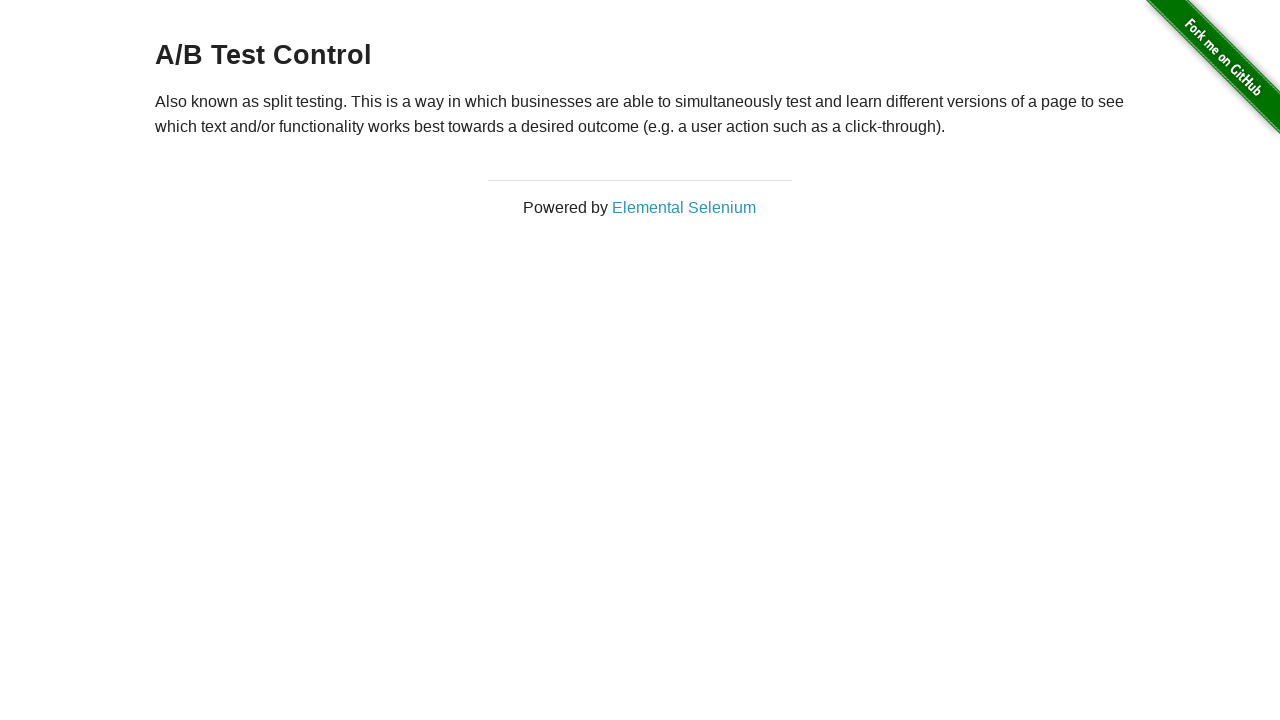

Waited for p element to be present on page
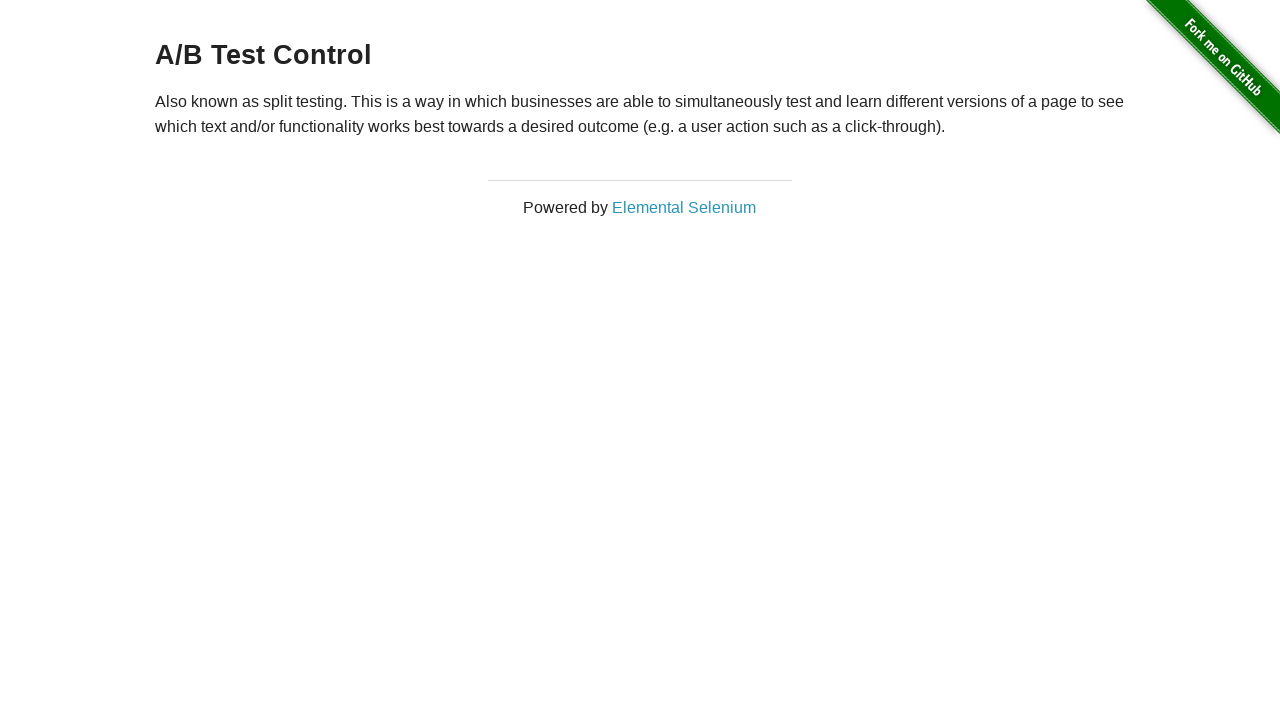

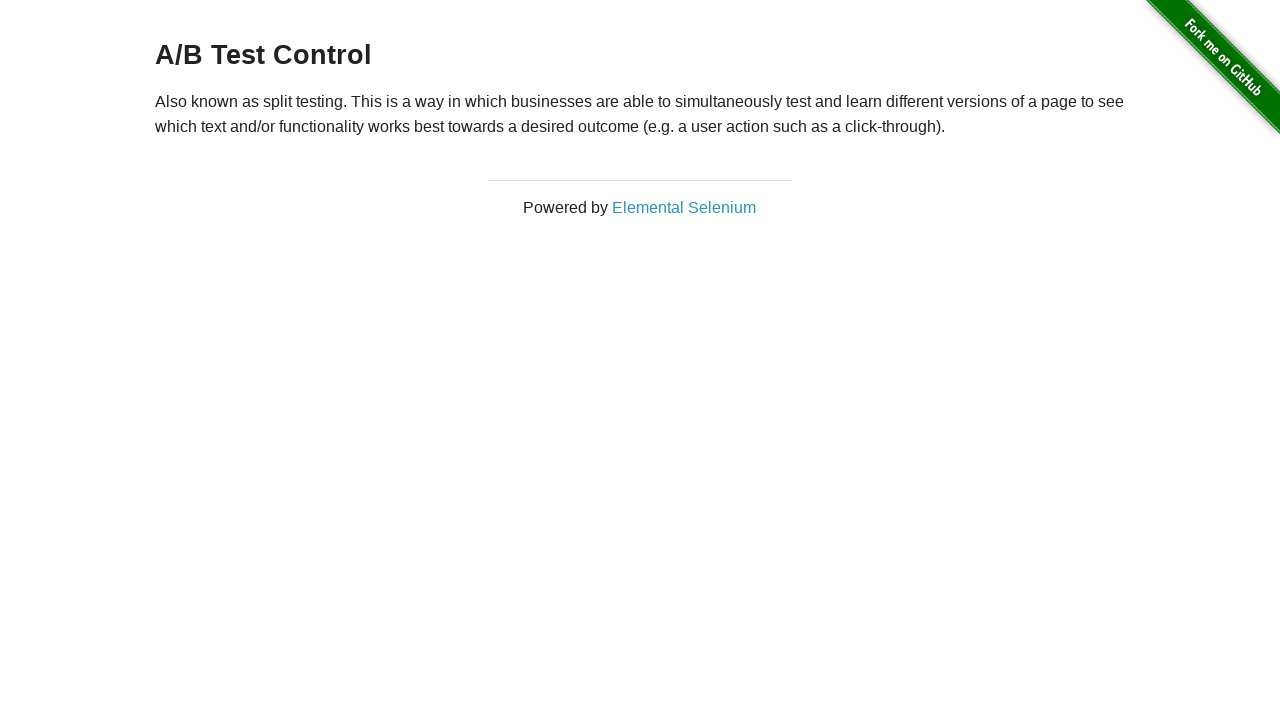